Tests iframe interaction by switching into an embedded iframe and clicking a button within it

Starting URL: https://rahulshettyacademy.com/AutomationPractice/

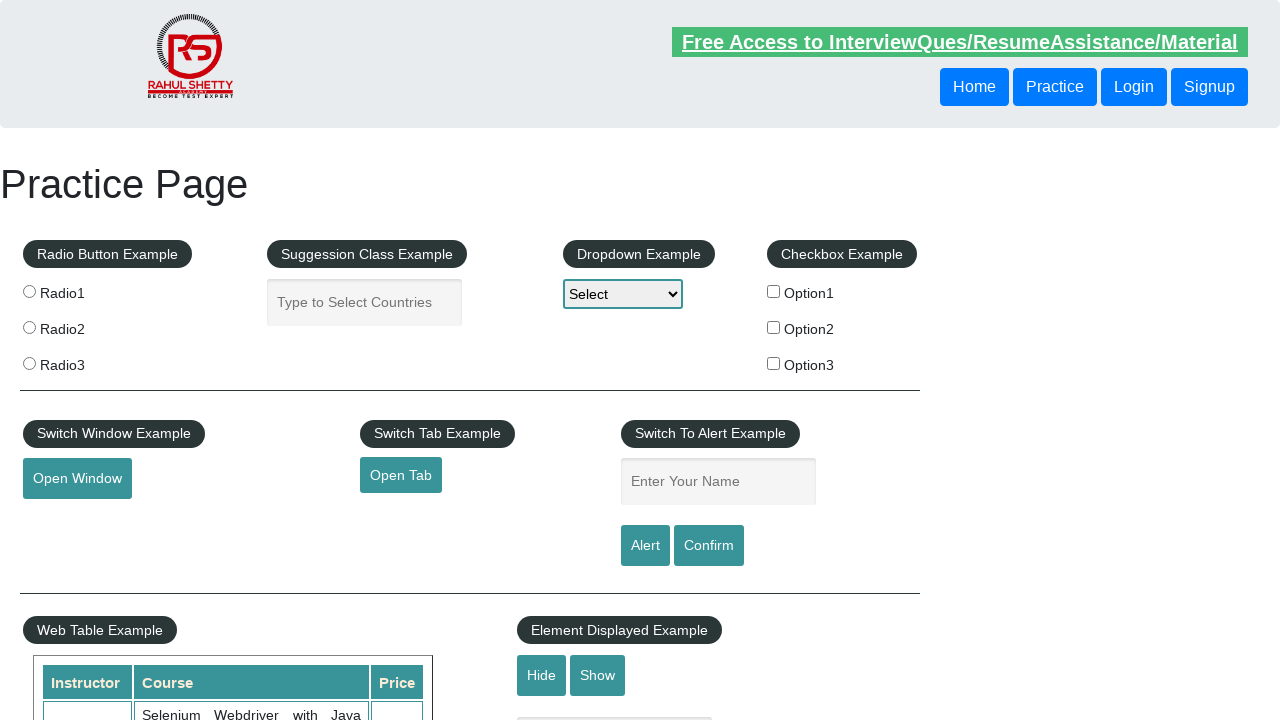

Scrolled down 1400 pixels to locate the iframe
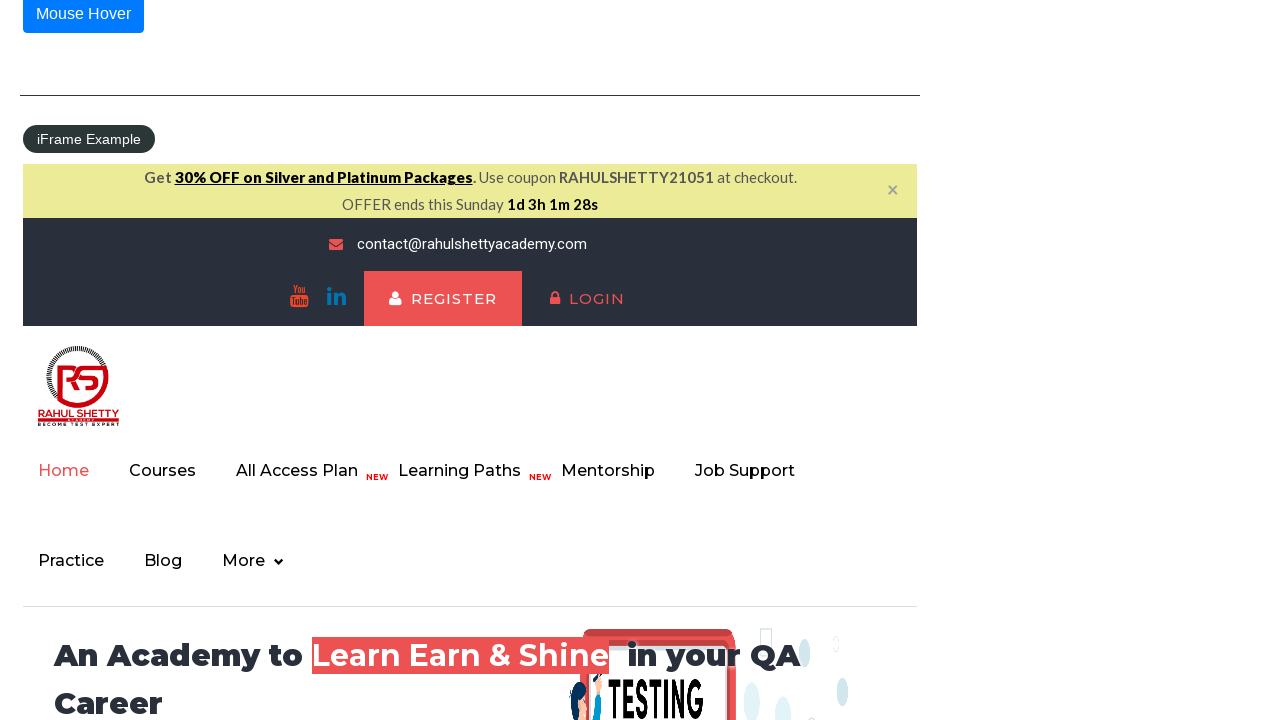

Located the iframe with id 'courses-iframe'
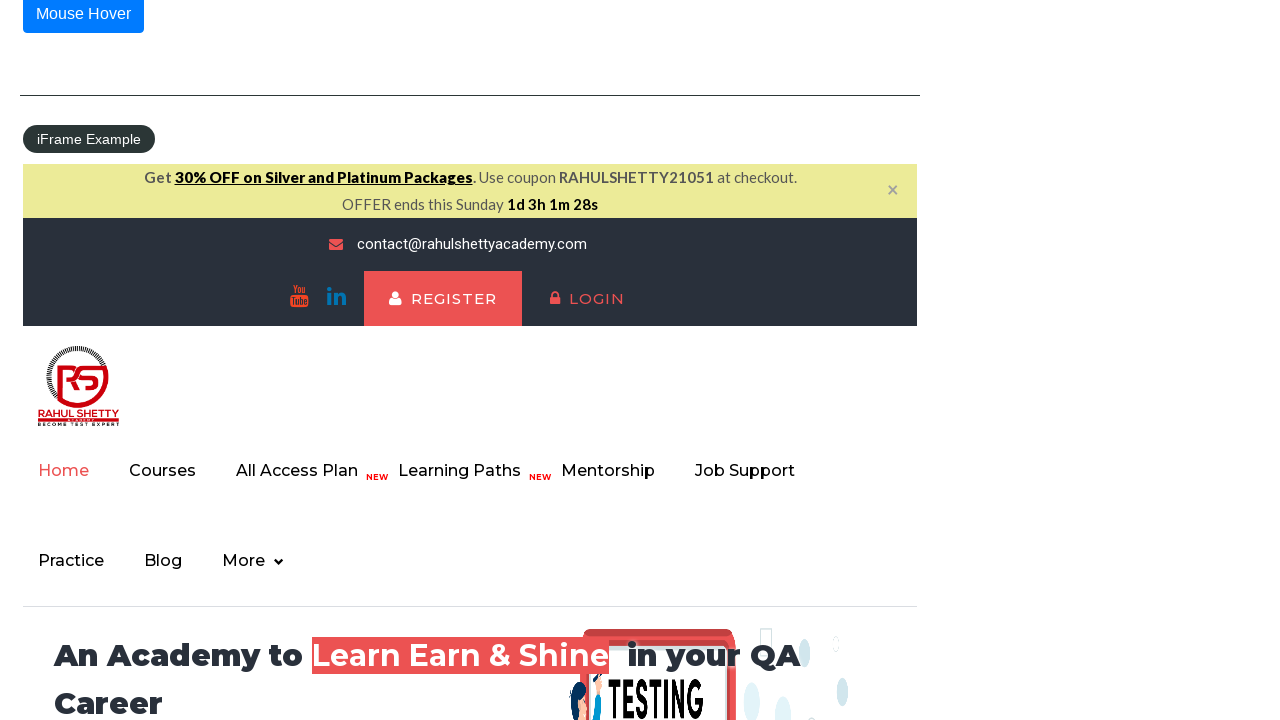

Clicked the first theme button inside the iframe at (443, 299) on #courses-iframe >> internal:control=enter-frame >> a.theme-btn >> nth=0
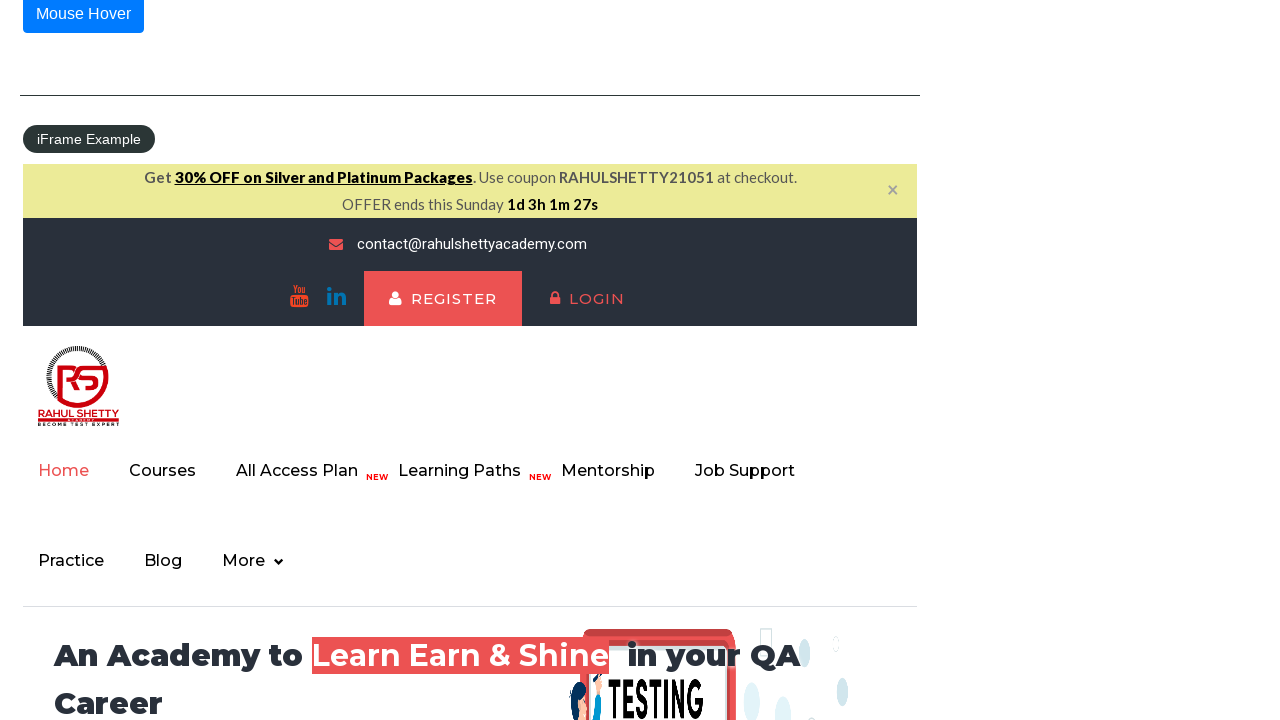

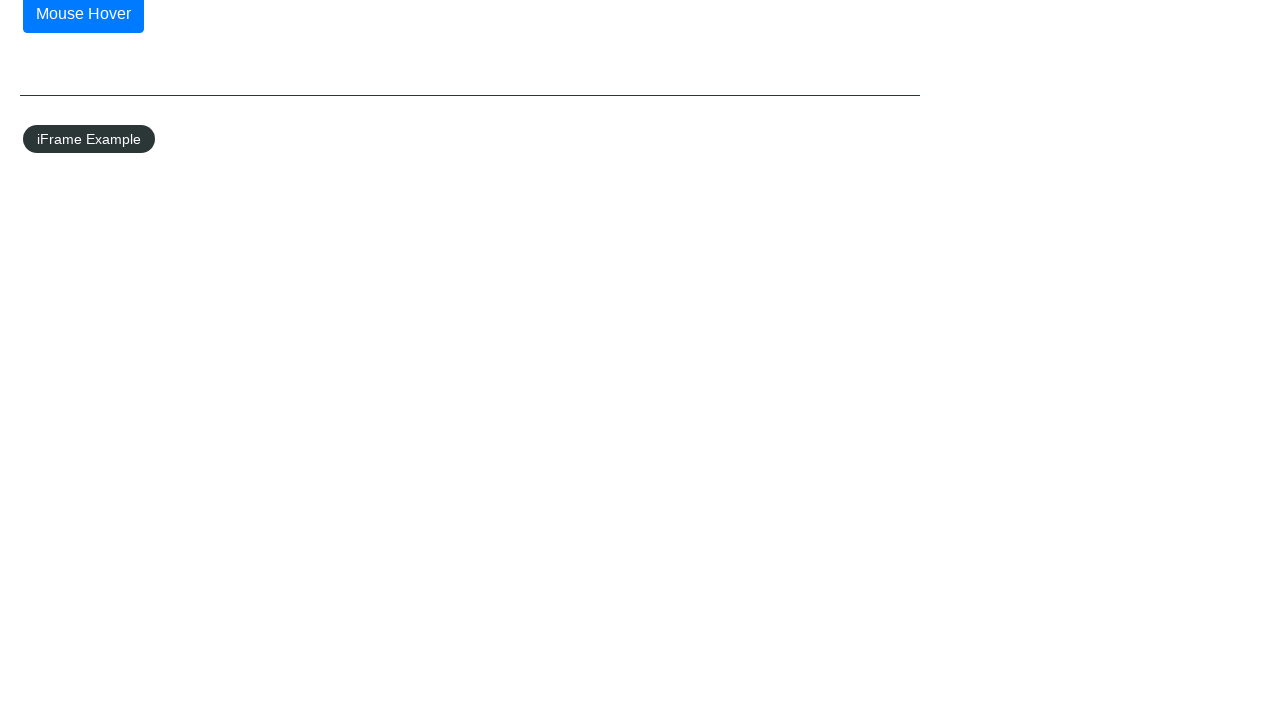